Tests nested iframe handling by navigating to a page with nested frames, switching between them, and entering text in an input field within the innermost frame

Starting URL: https://demo.automationtesting.in/Frames.html

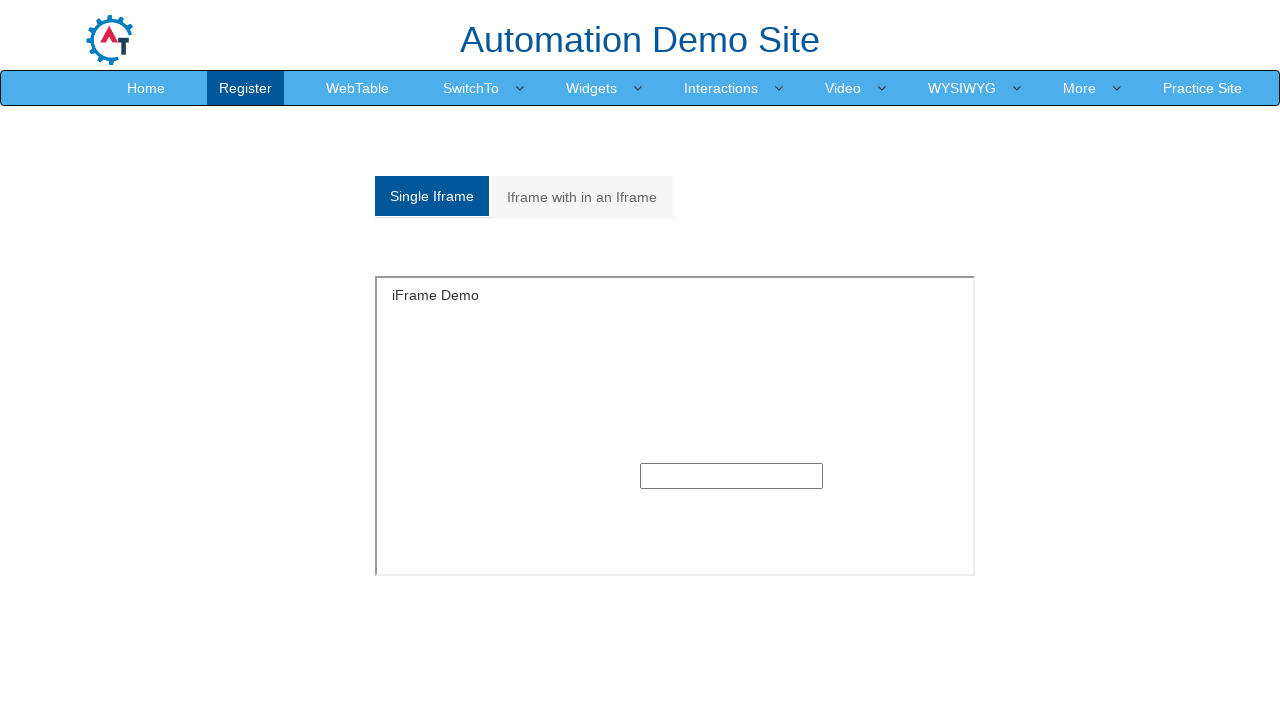

Clicked on the 'Iframe with in an Iframe' tab at (582, 197) on xpath=//a[text()='Iframe with in an Iframe']
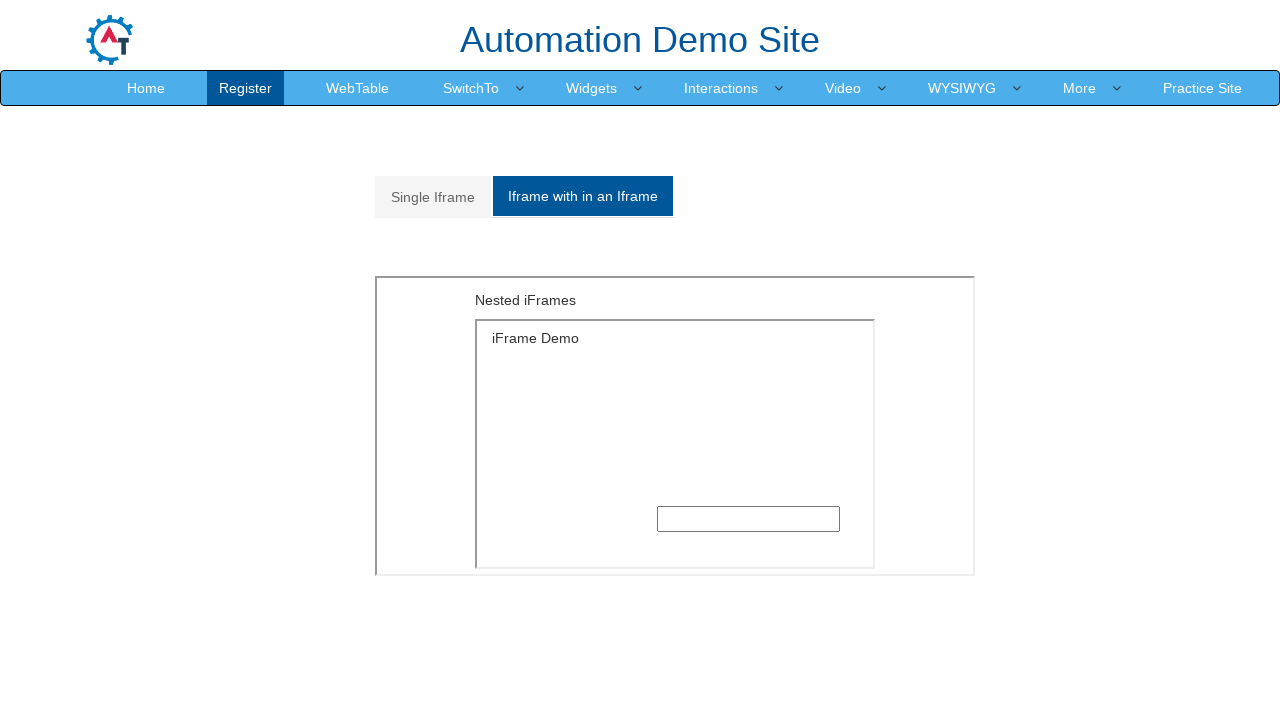

Waited for nested frames to load
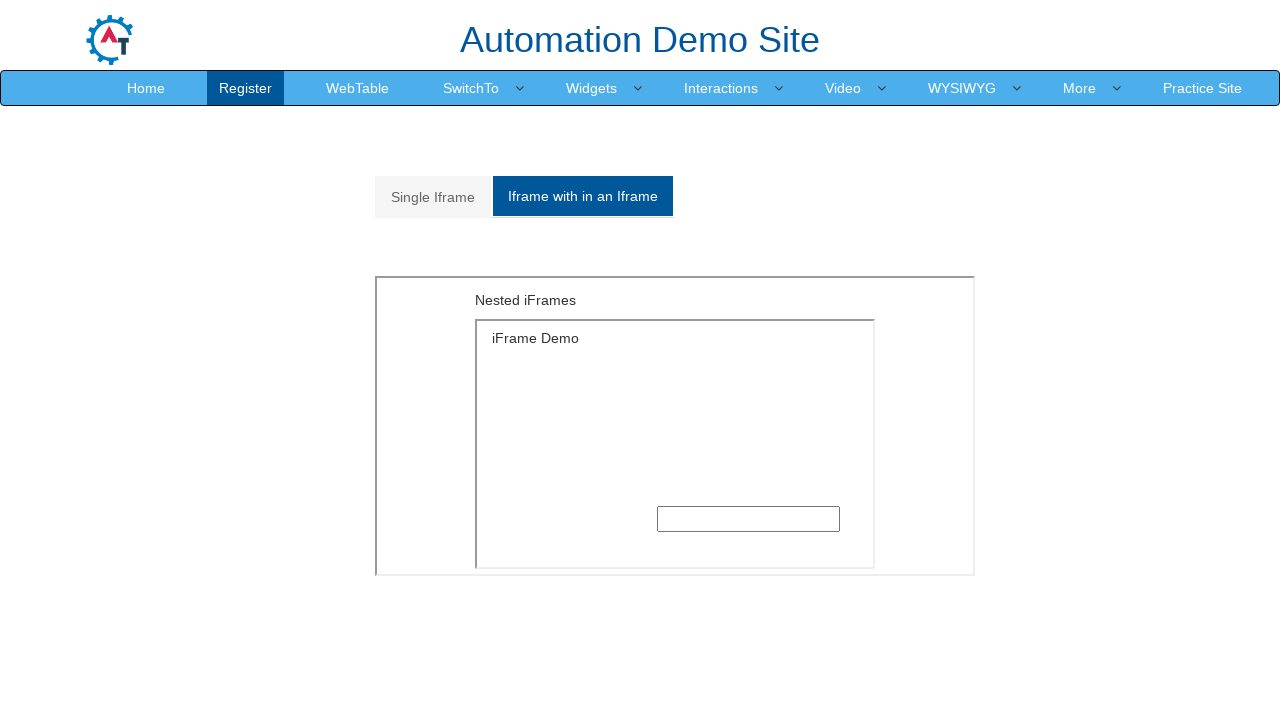

Located and switched to outer frame
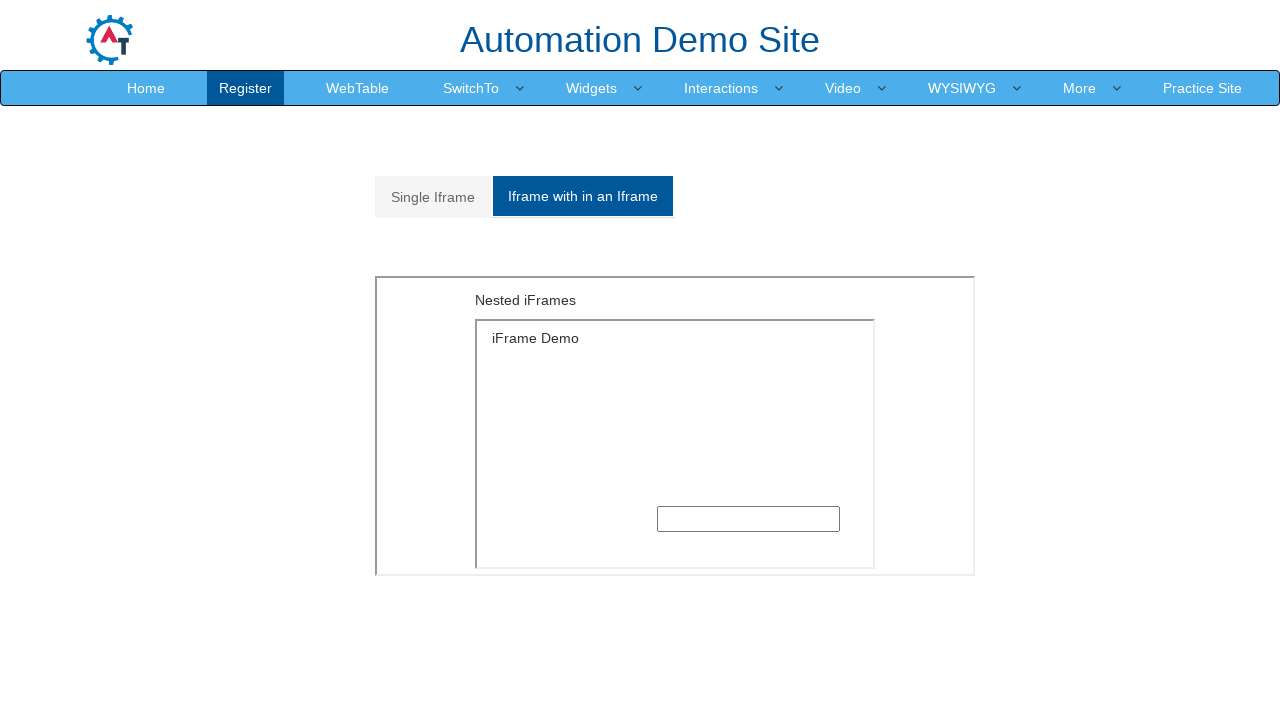

Located inner frame within outer frame
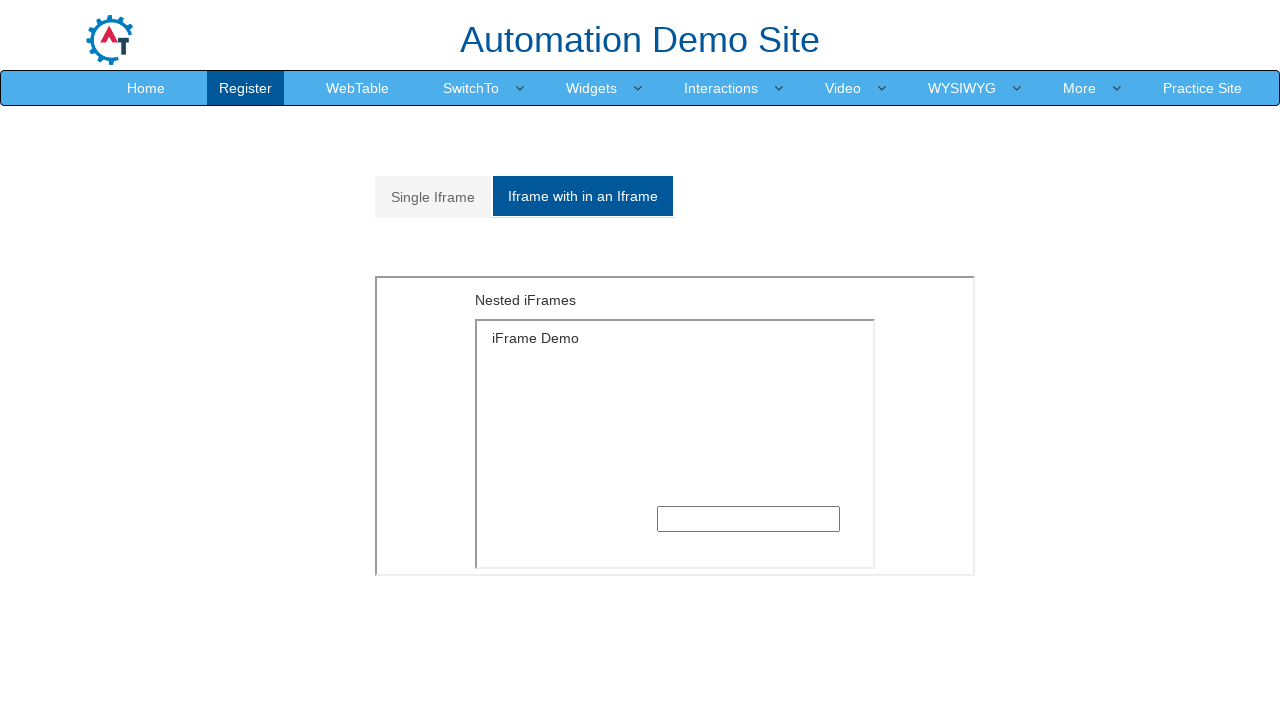

Entered 'Hellooooo!' in the text input field within innermost frame on xpath=//iframe[@src='MultipleFrames.html'] >> internal:control=enter-frame >> xp
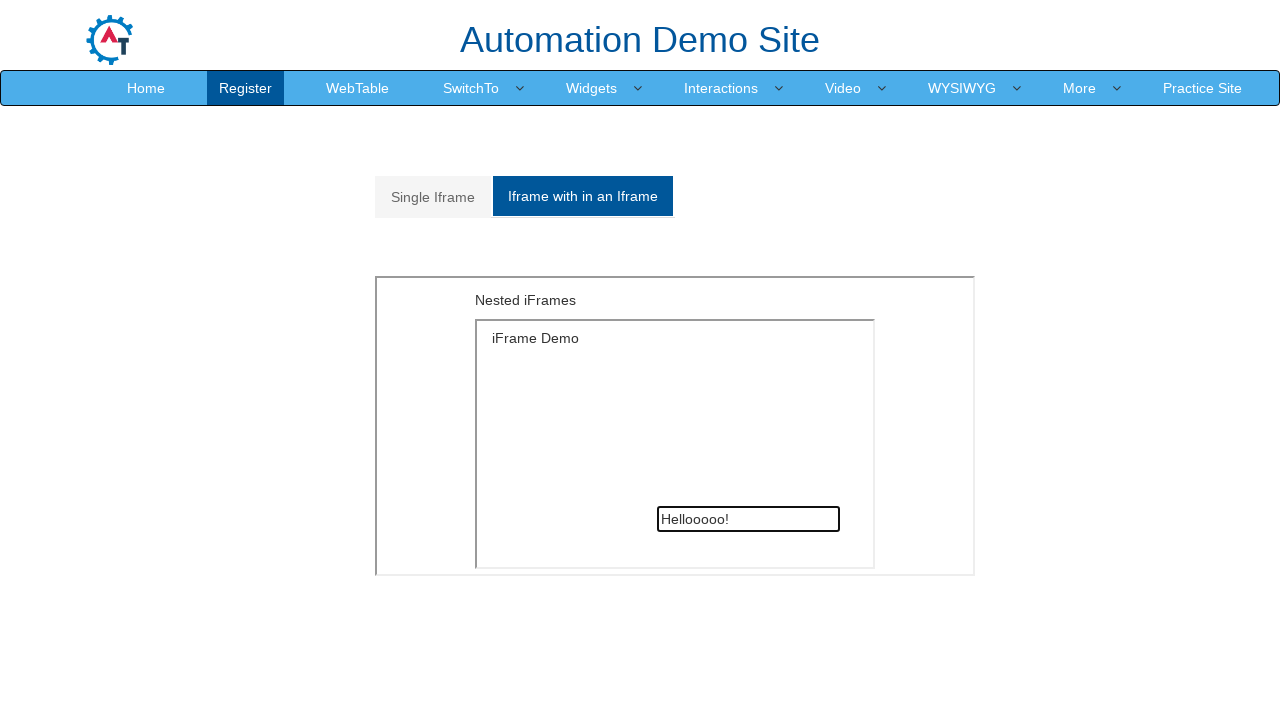

Waited to observe the result
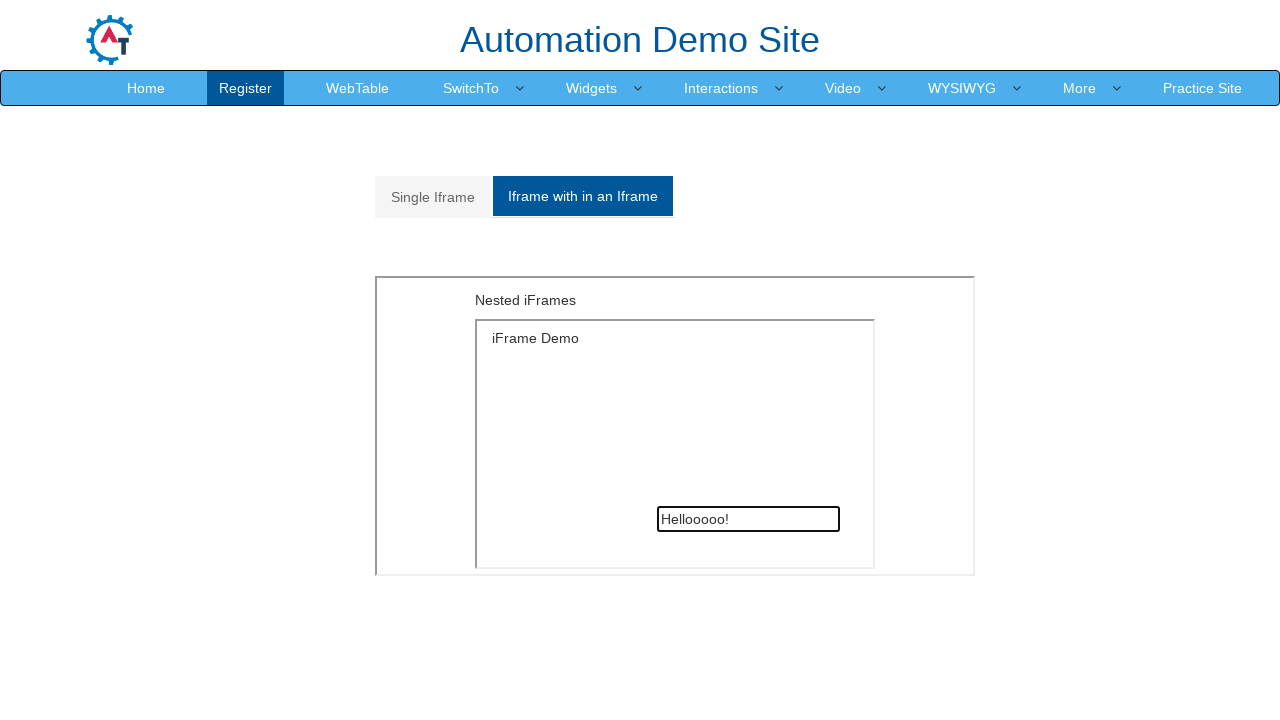

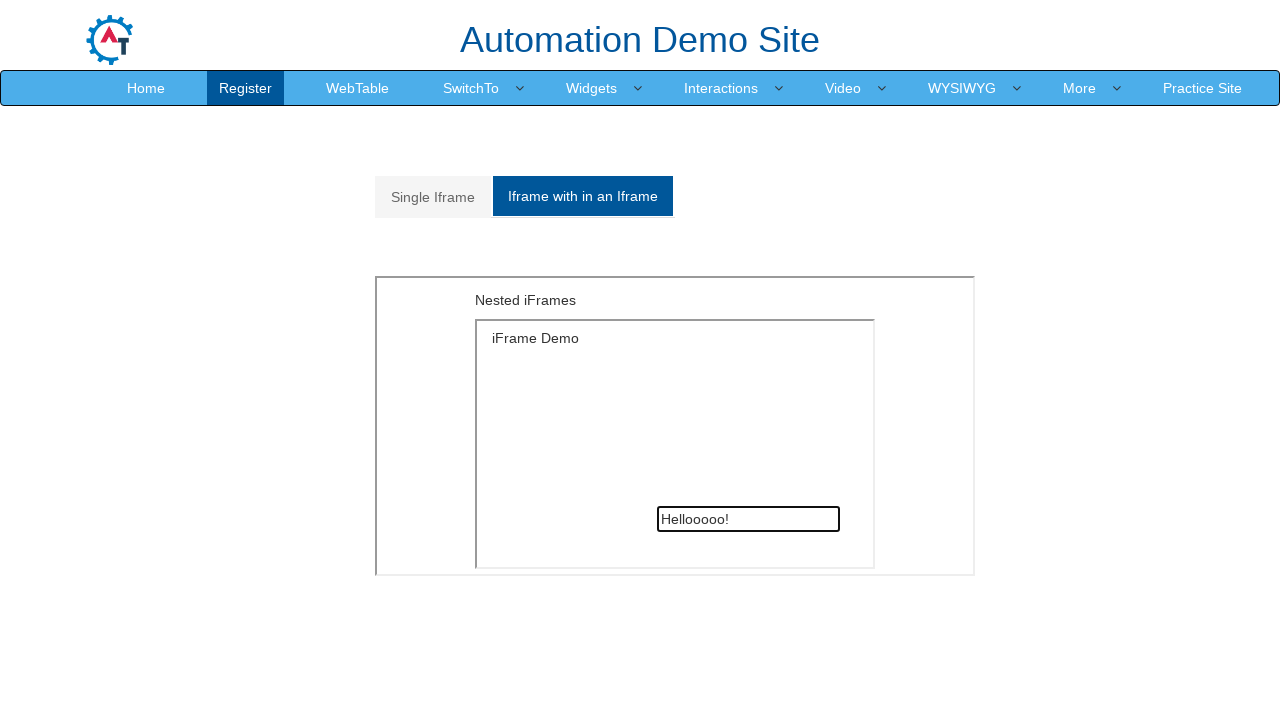